Tests browser window switching by clicking an external link that opens a new window, then iterates through all open windows to find and switch to a specific window by its title.

Starting URL: https://opensource-demo.orangehrmlive.com/web/index.php/auth/login

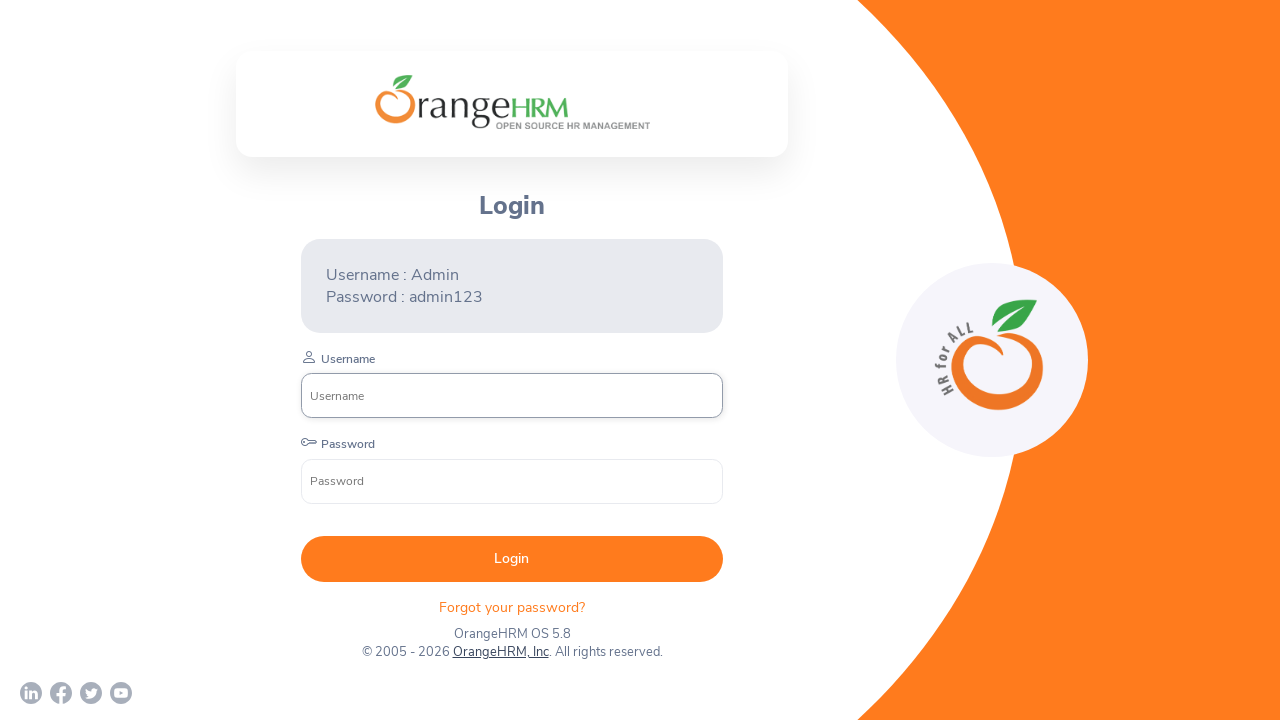

Clicked external OrangeHRM link to open new window at (500, 652) on a[href='http://www.orangehrm.com']
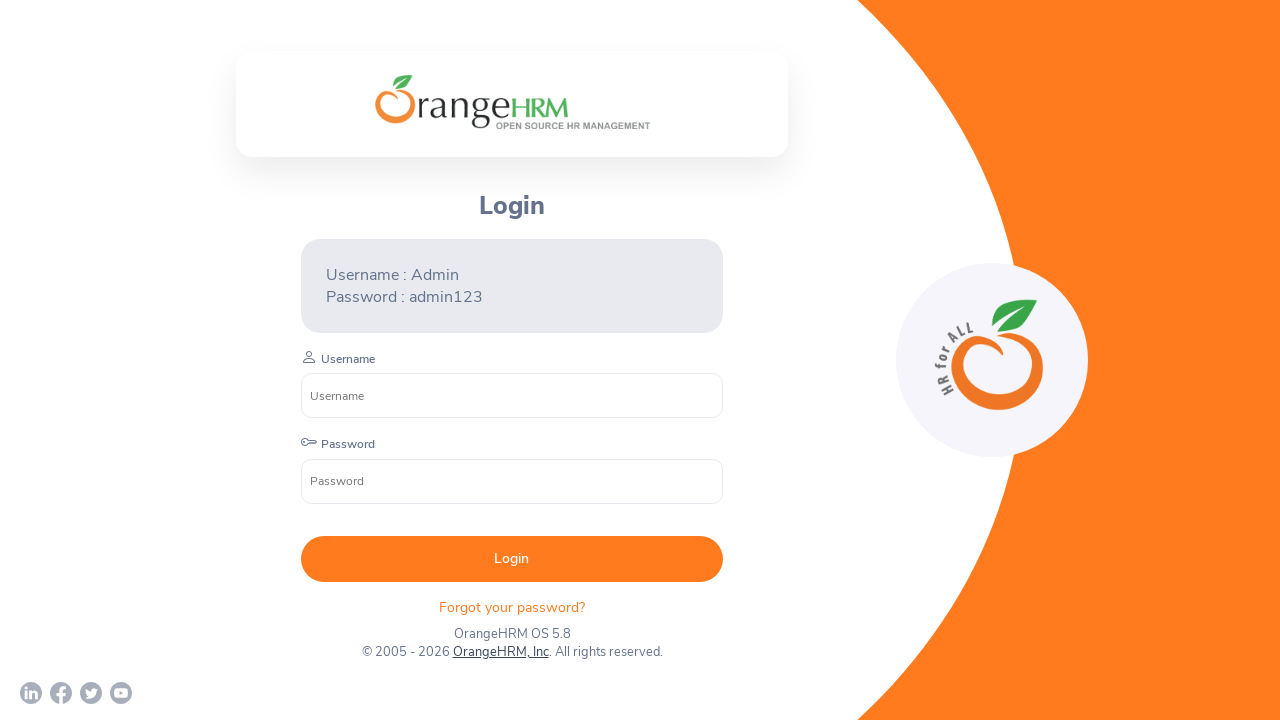

Captured new page object from context
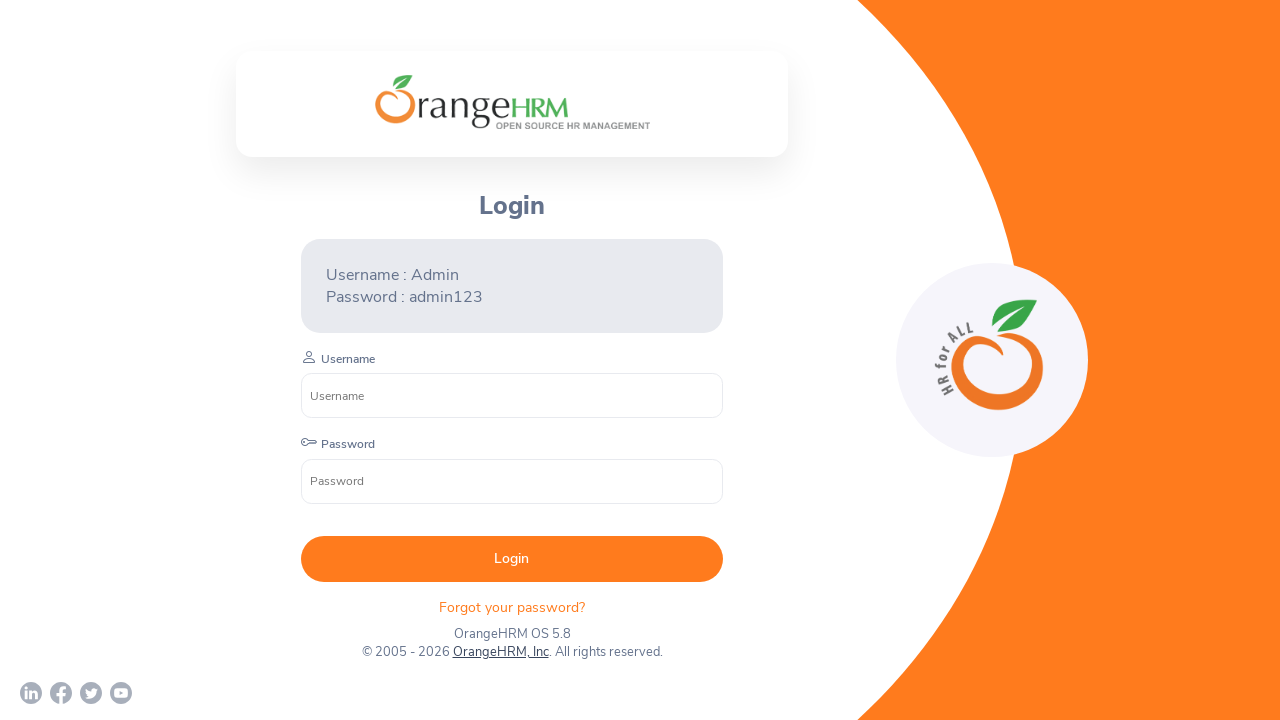

New page finished loading
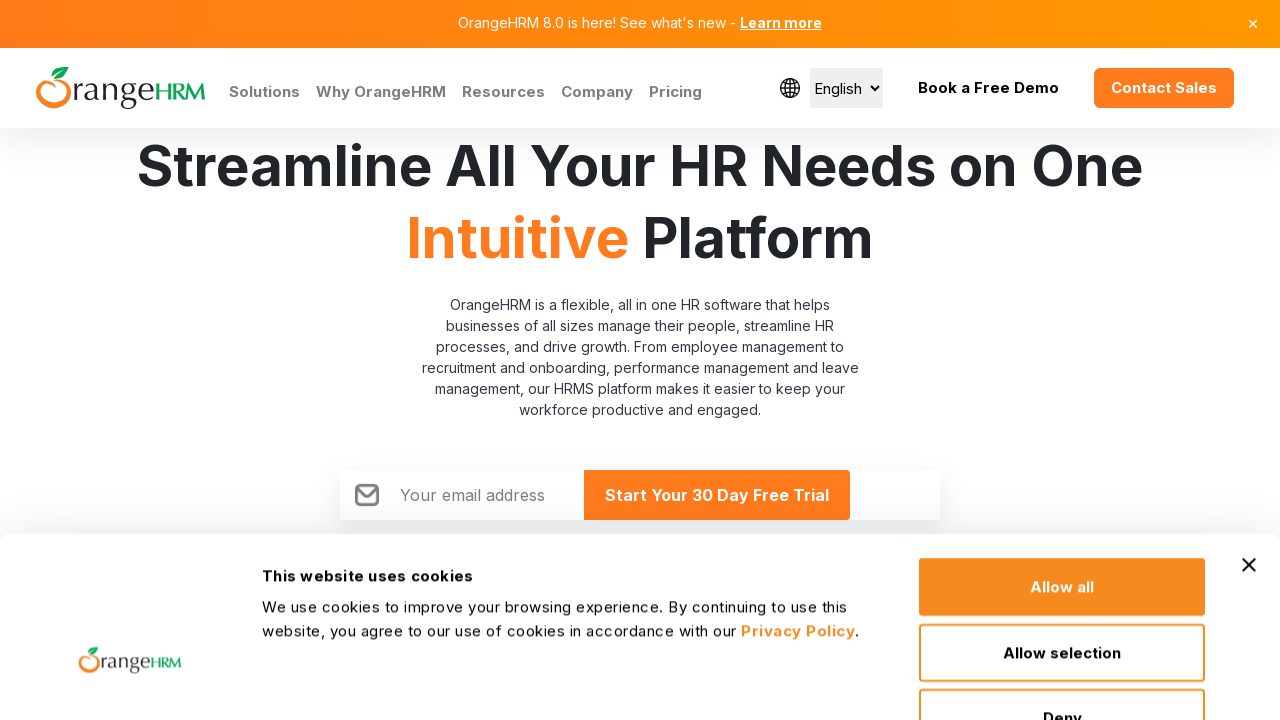

Retrieved all open pages from context
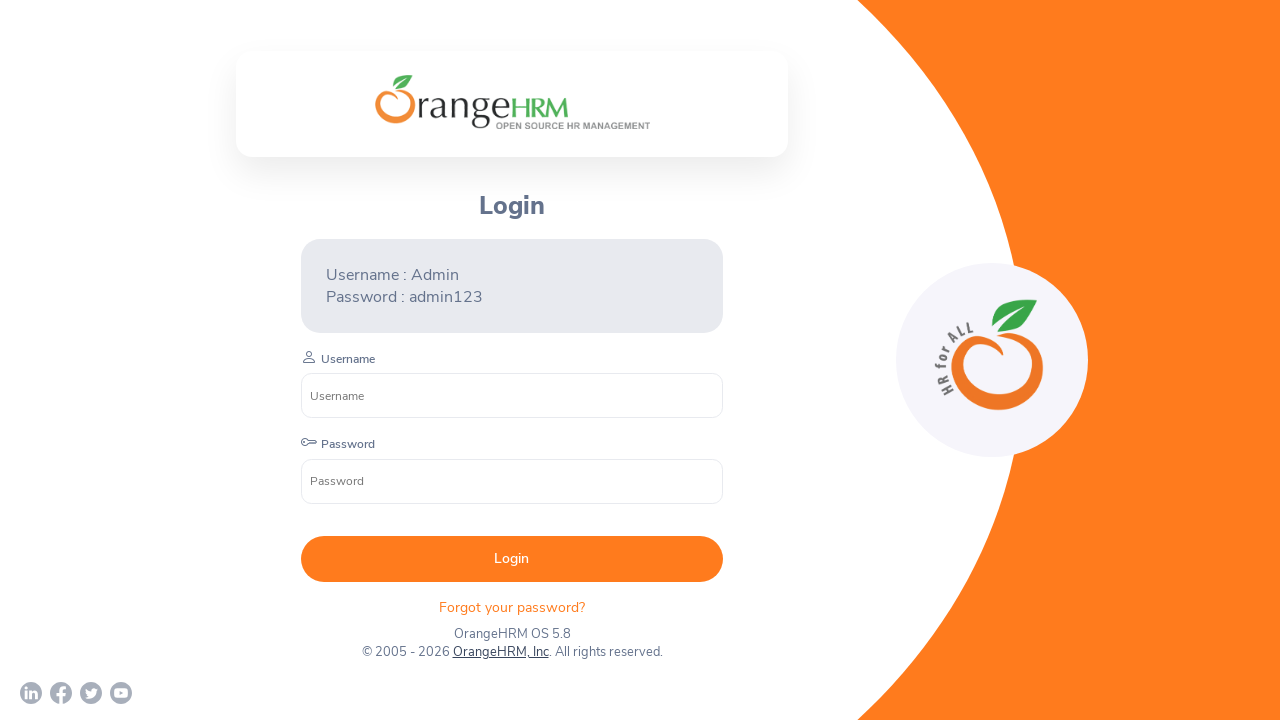

Found OrangeHRM window and switched to it
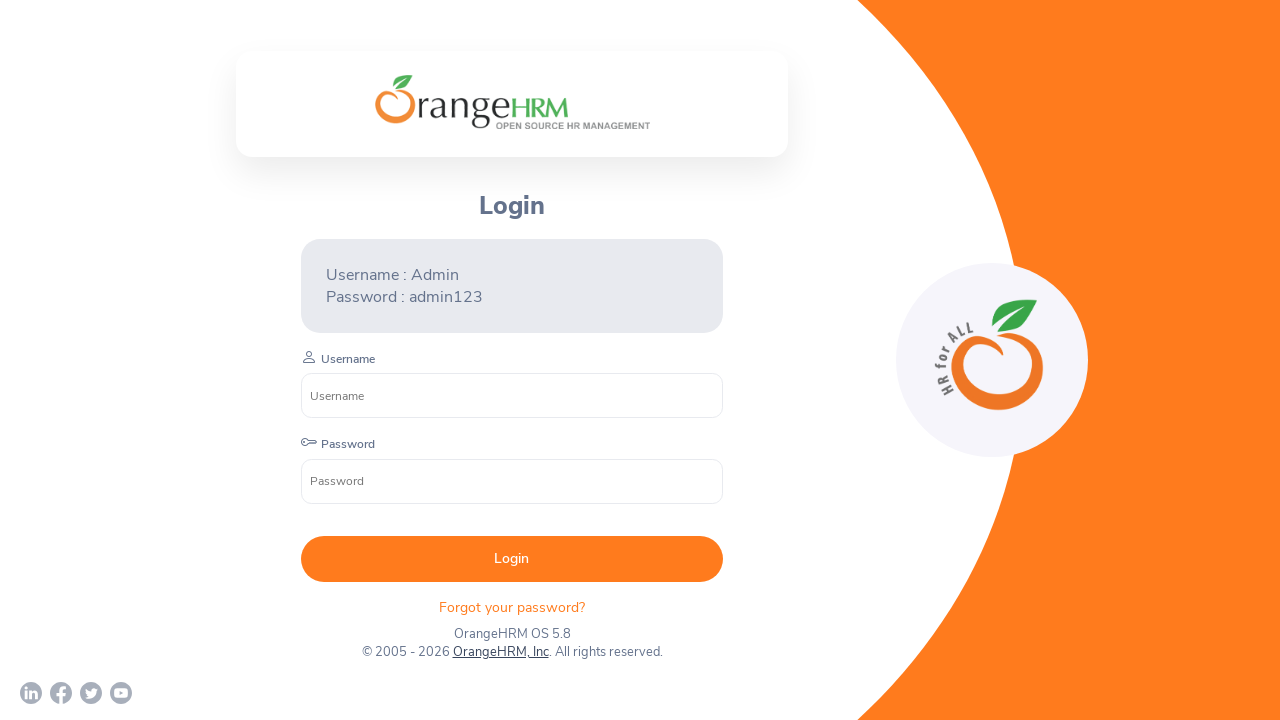

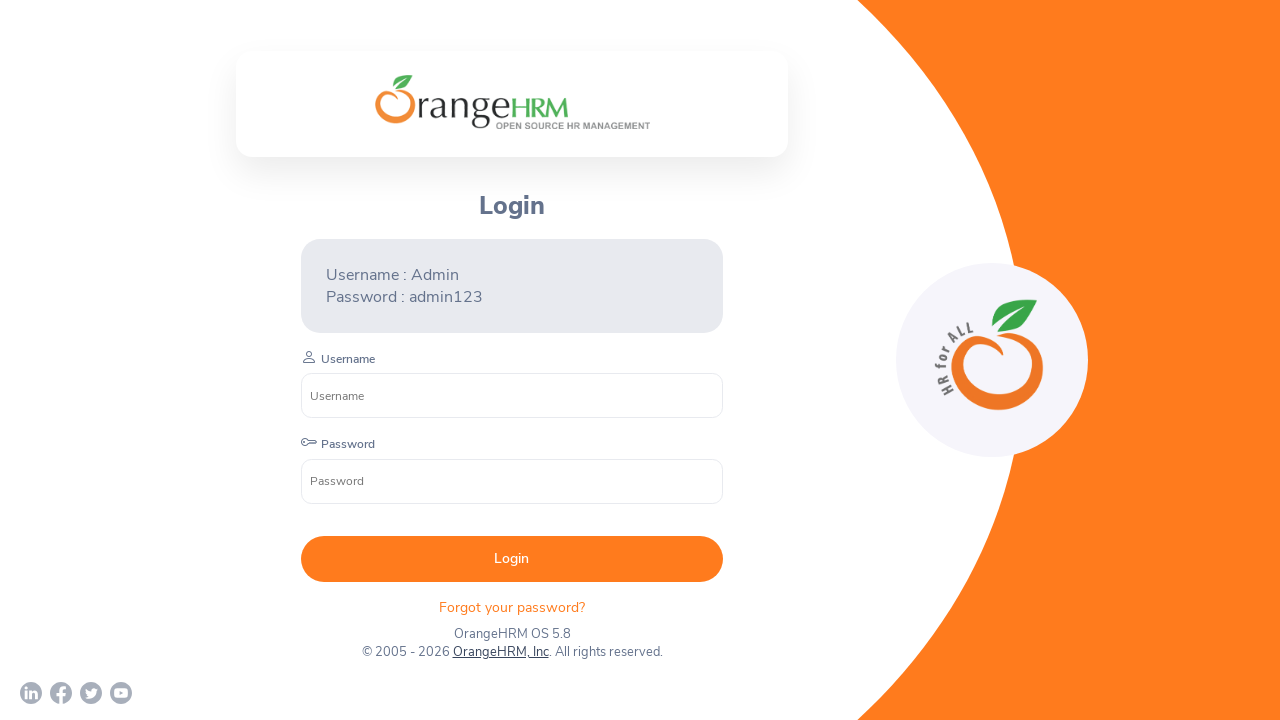